Tests whether a website redirects from HTTP to HTTPS by navigating to the site and checking if the resulting URL is secure

Starting URL: http://www.sentia.in

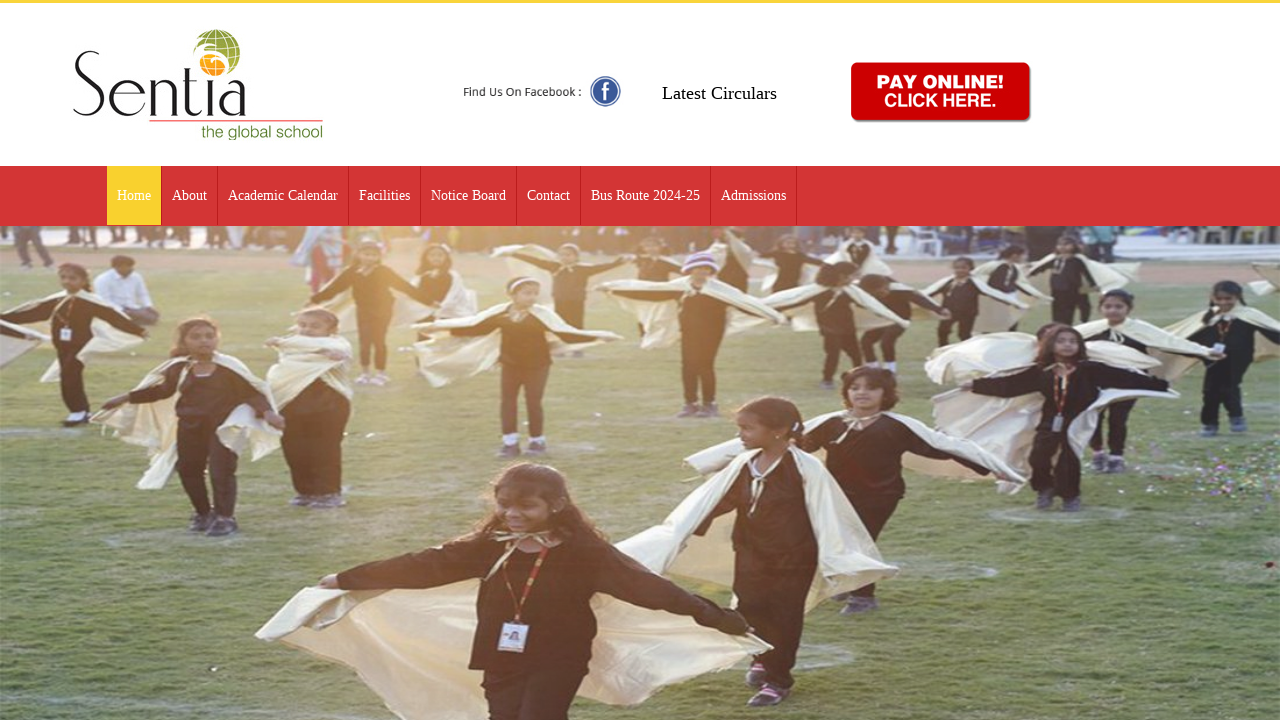

Navigated to http://www.sentia.in
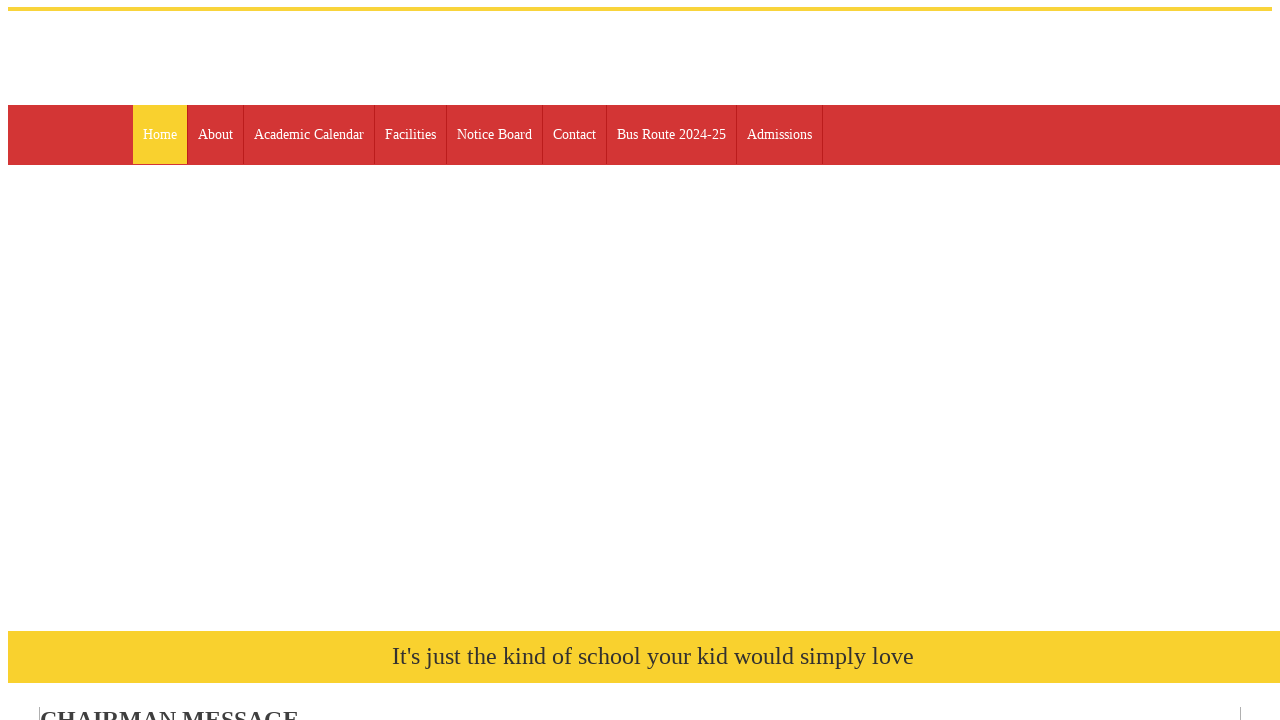

Waited for page to fully load and network to become idle
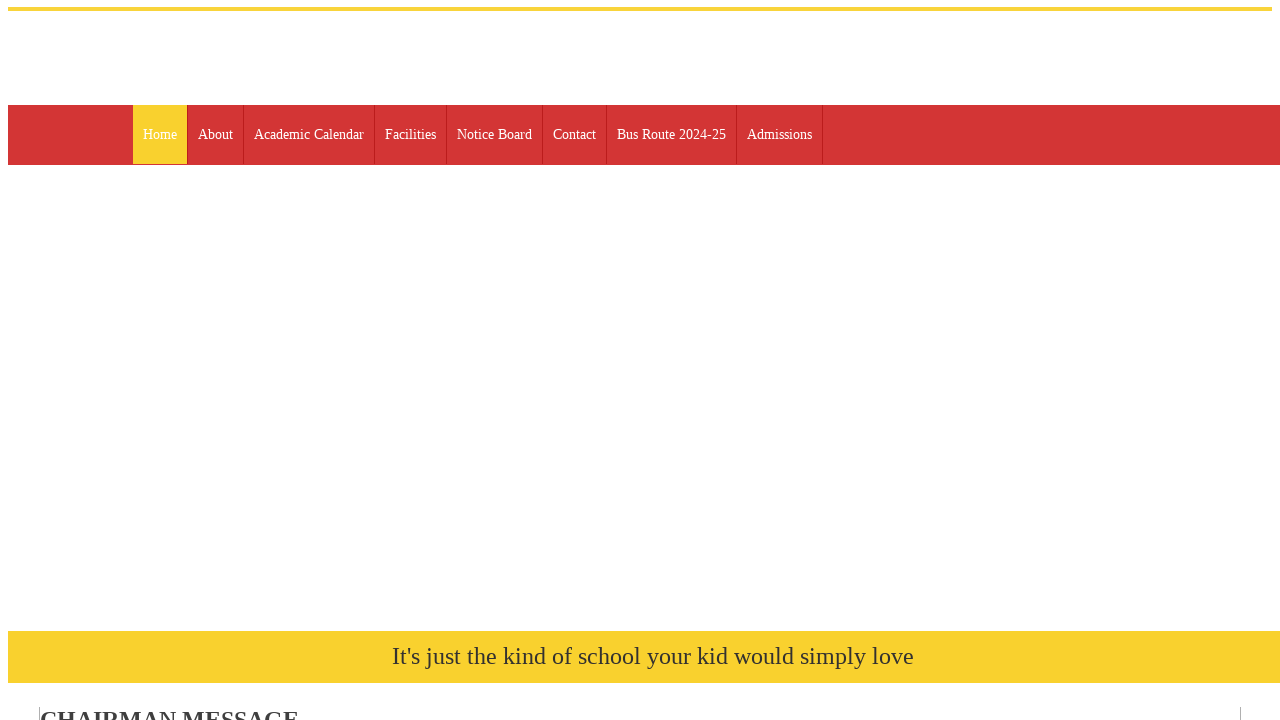

Retrieved current URL after redirects: http://www.sentia.in/
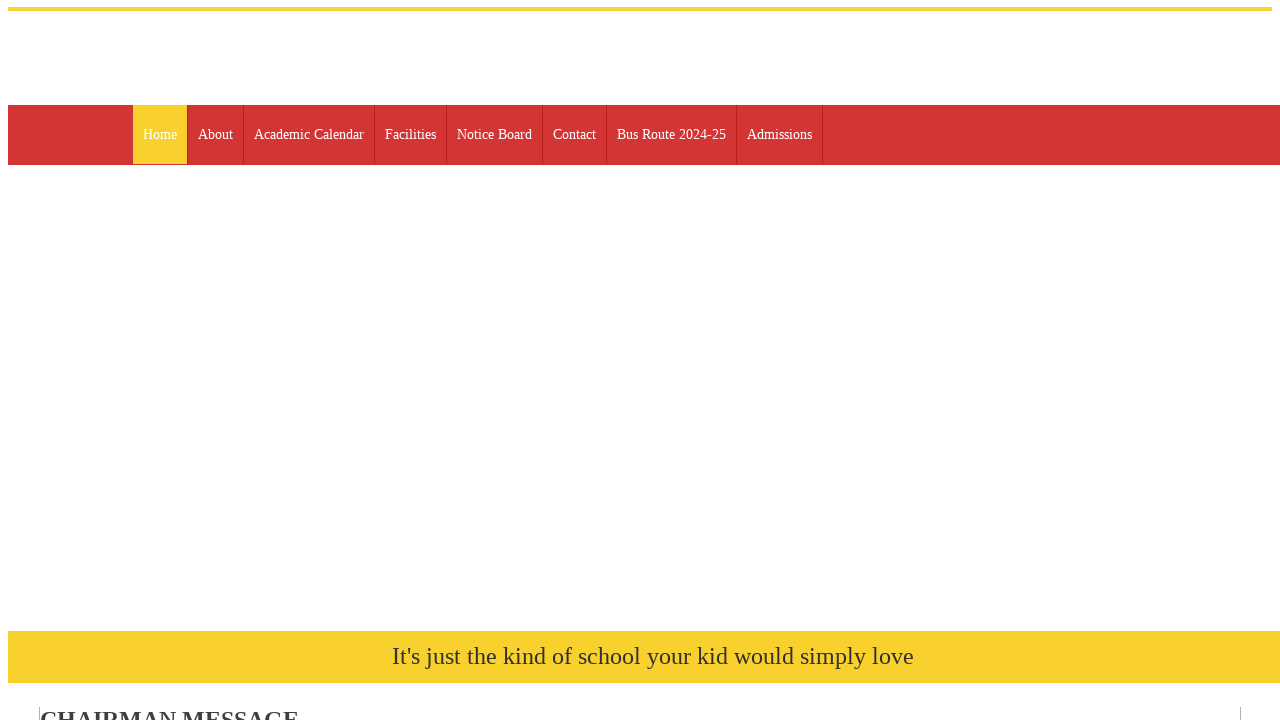

Confirmed: Website did NOT redirect to HTTPS (not secured)
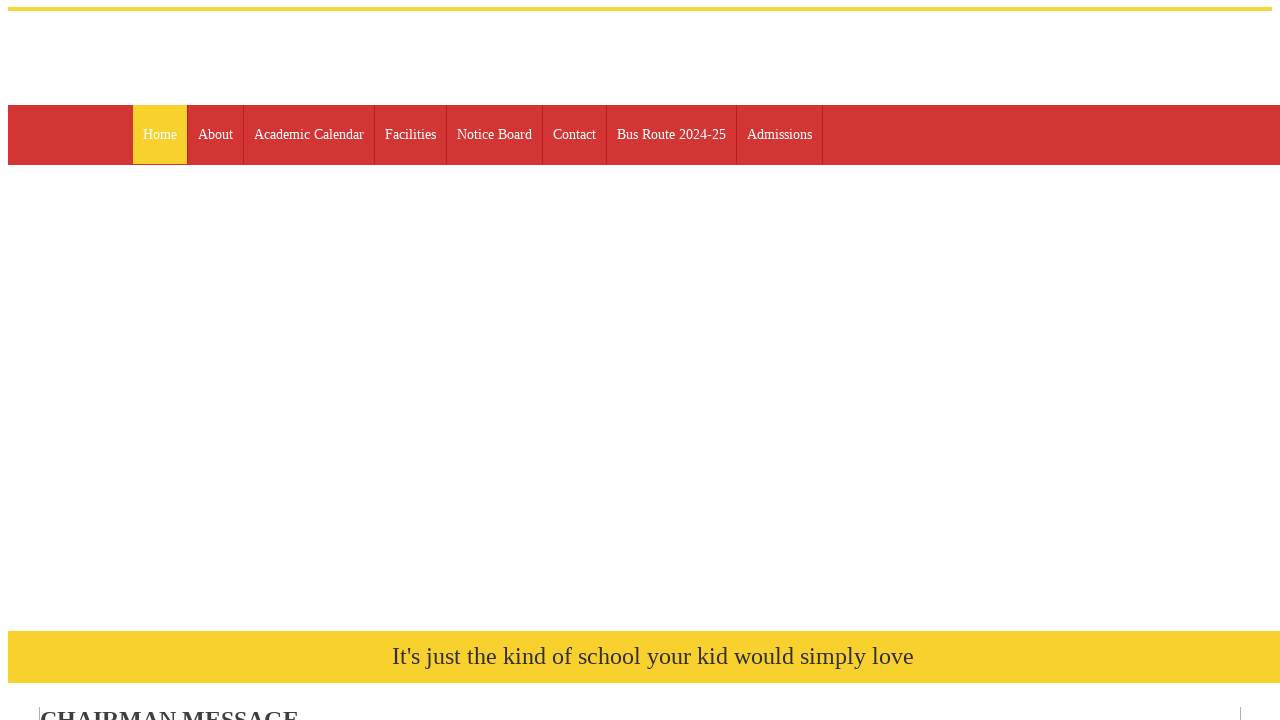

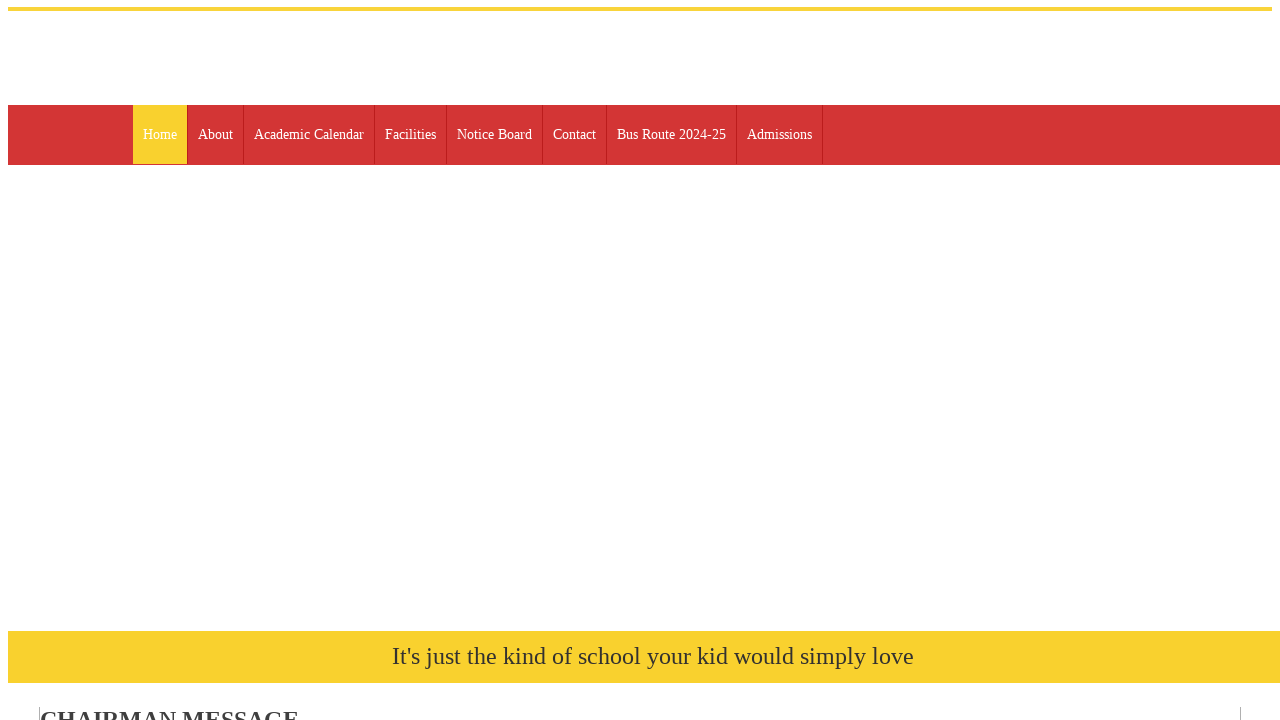